Tests drag-and-drop functionality by dragging an element and dropping it into a target zone, then verifying the drop was successful

Starting URL: https://jqueryui.com/resources/demos/droppable/default.html

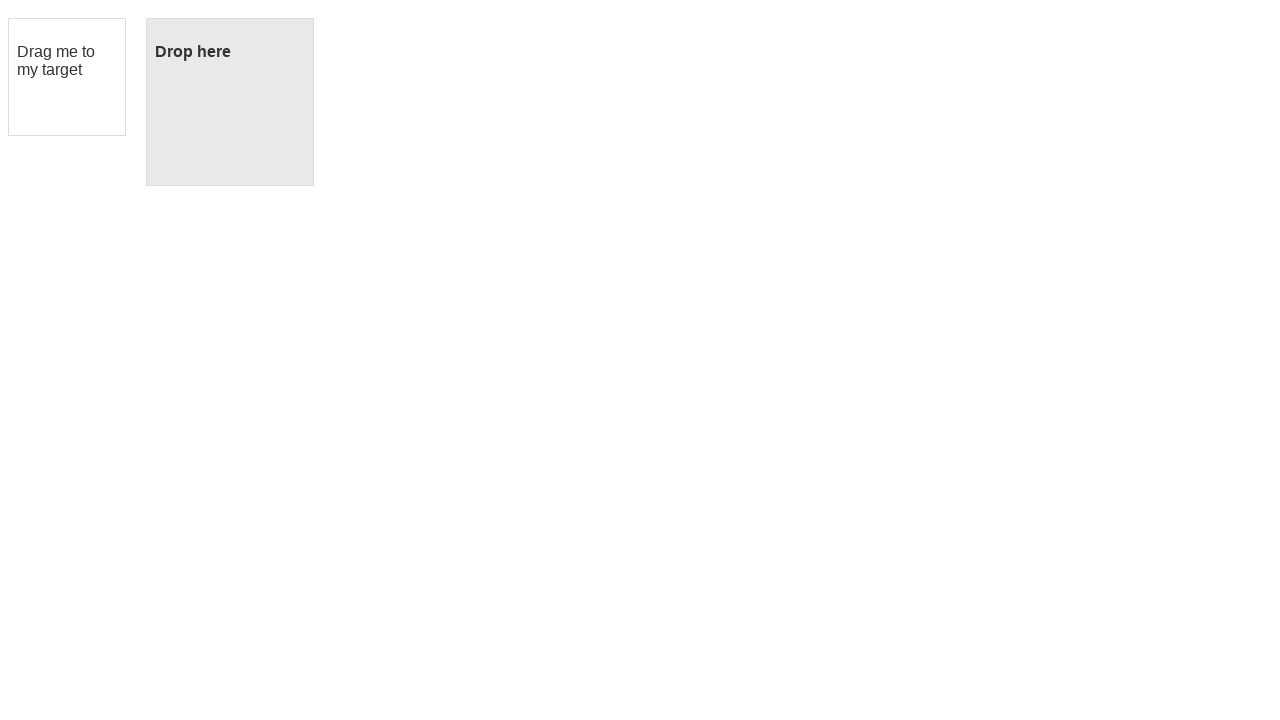

Navigated to jQuery UI droppable demo page
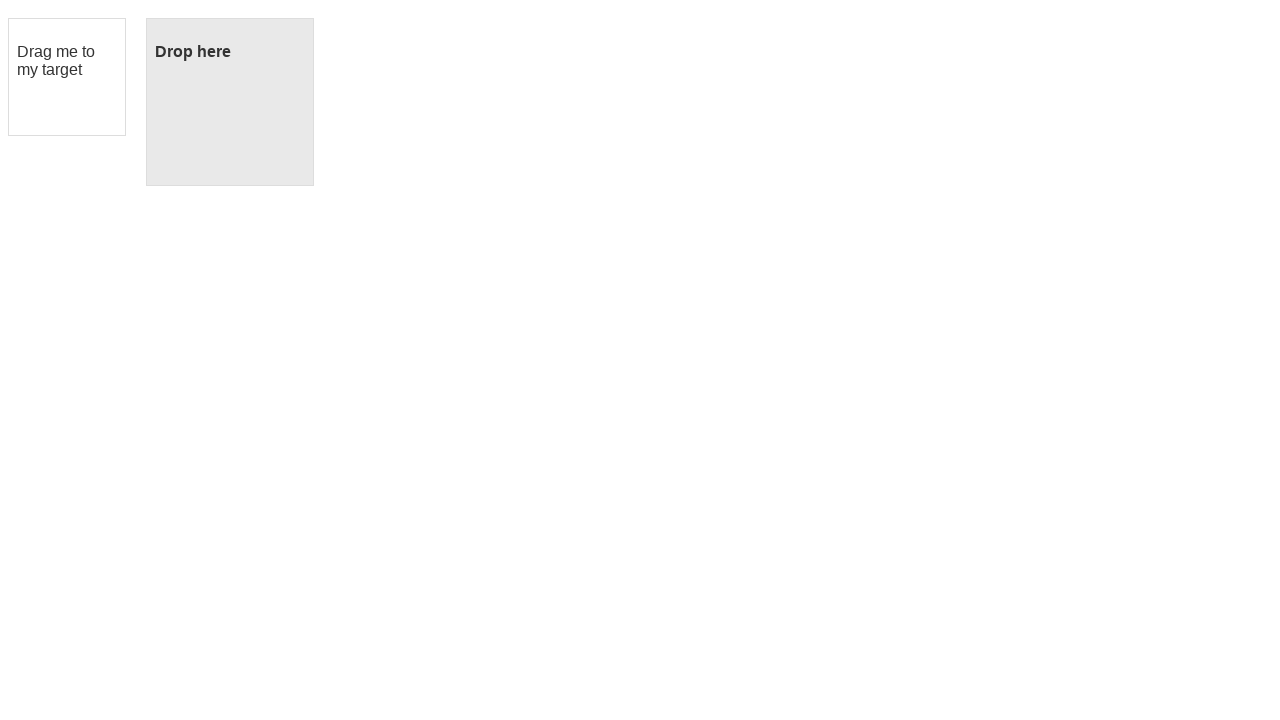

Located draggable element with ID 'draggable'
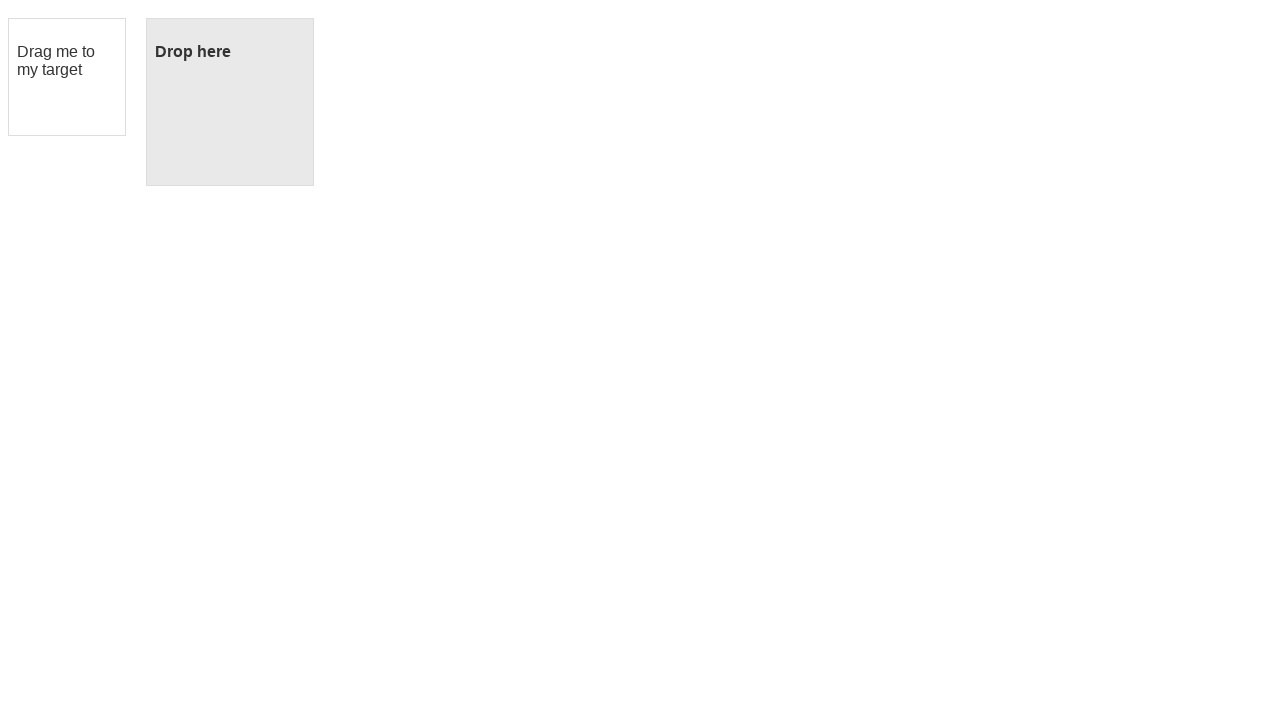

Located droppable target zone with ID 'droppable'
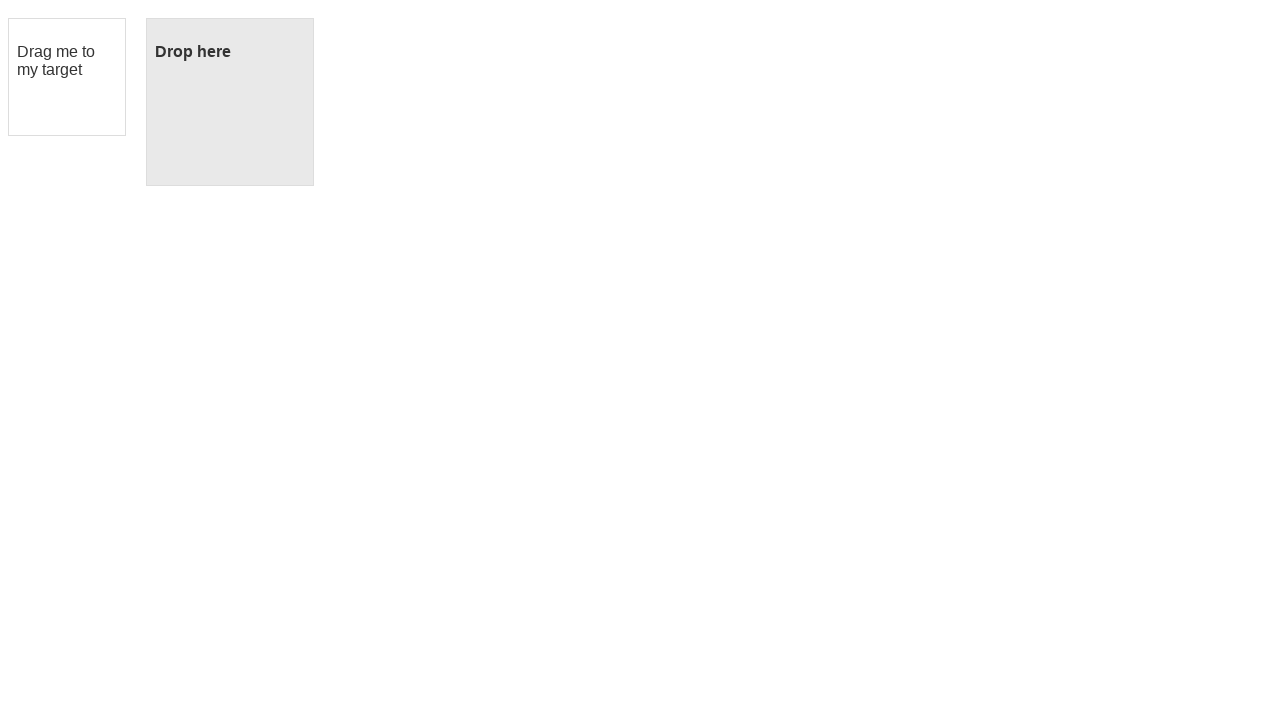

Dragged element from draggable zone and dropped it into droppable zone at (230, 102)
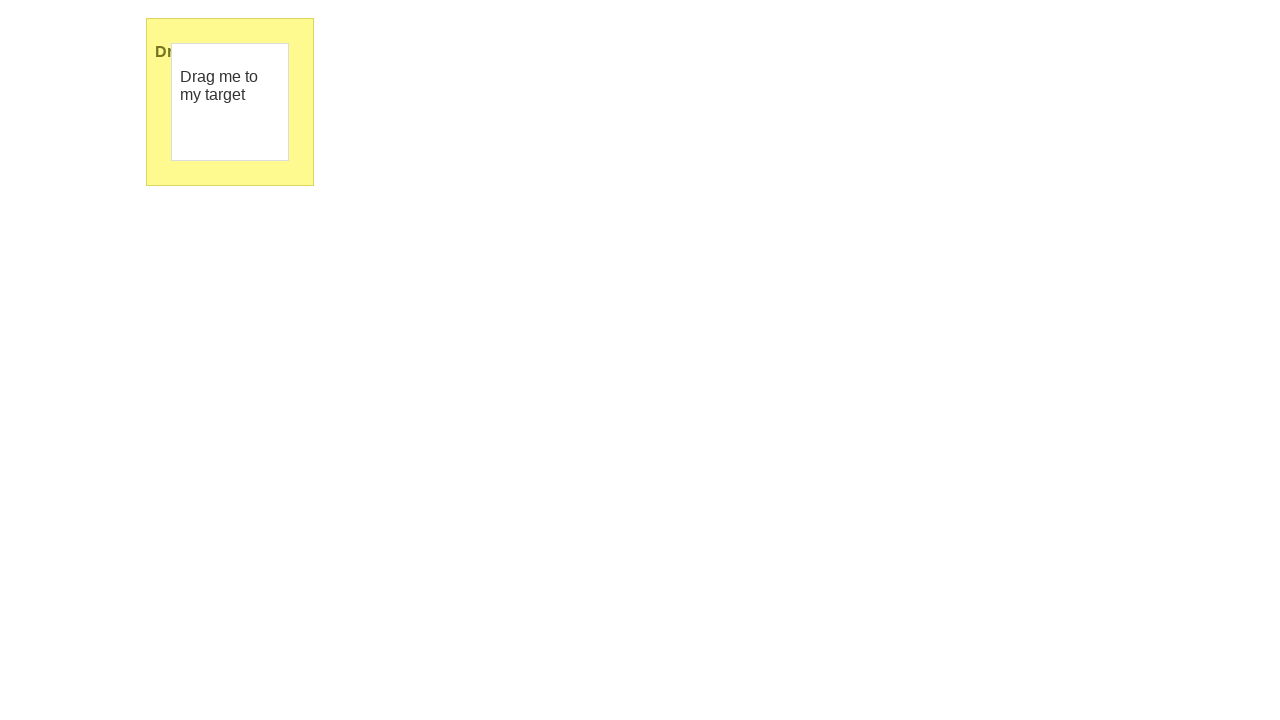

Retrieved text content from droppable element to verify drop success
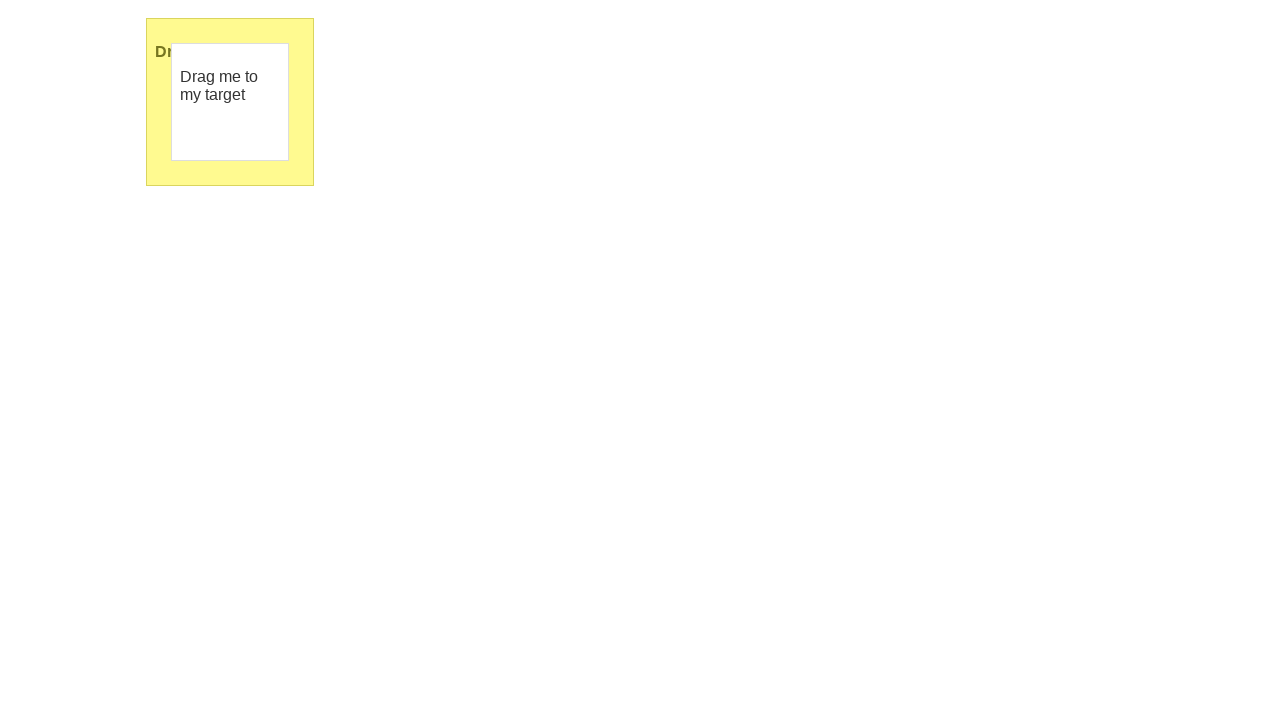

Assertion passed: 'Dropped!' text found in droppable element, confirming successful drop
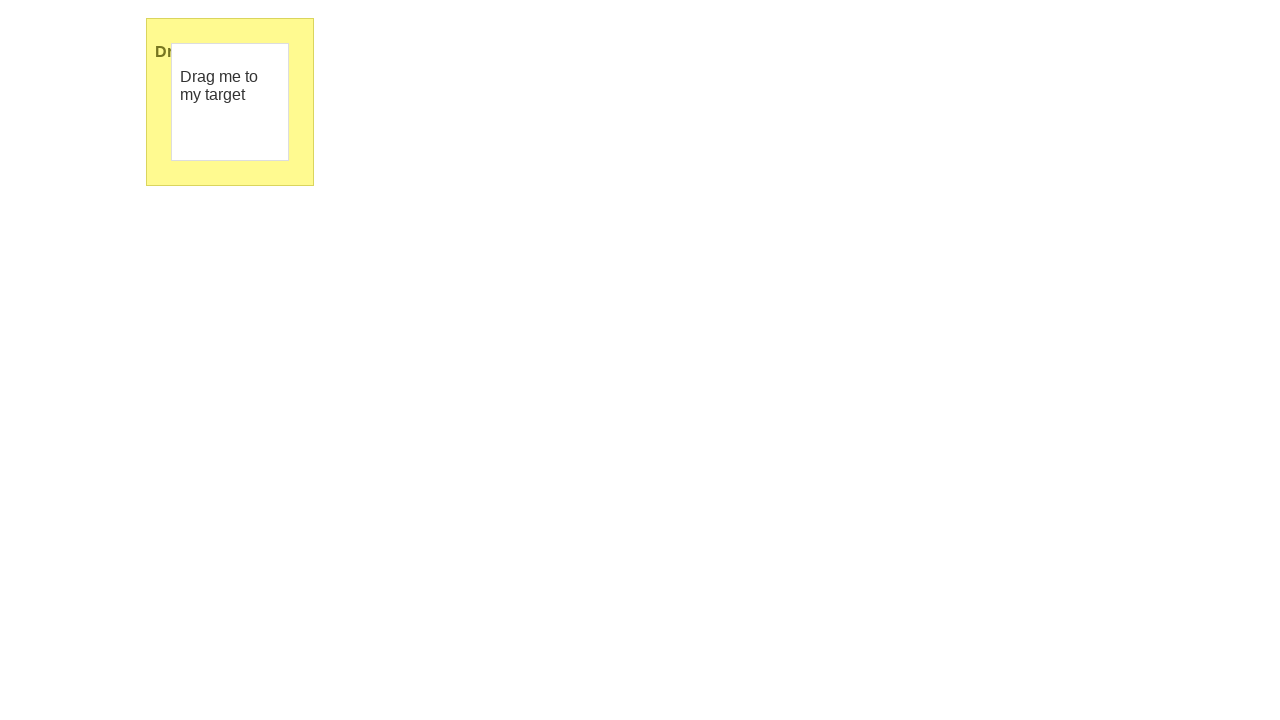

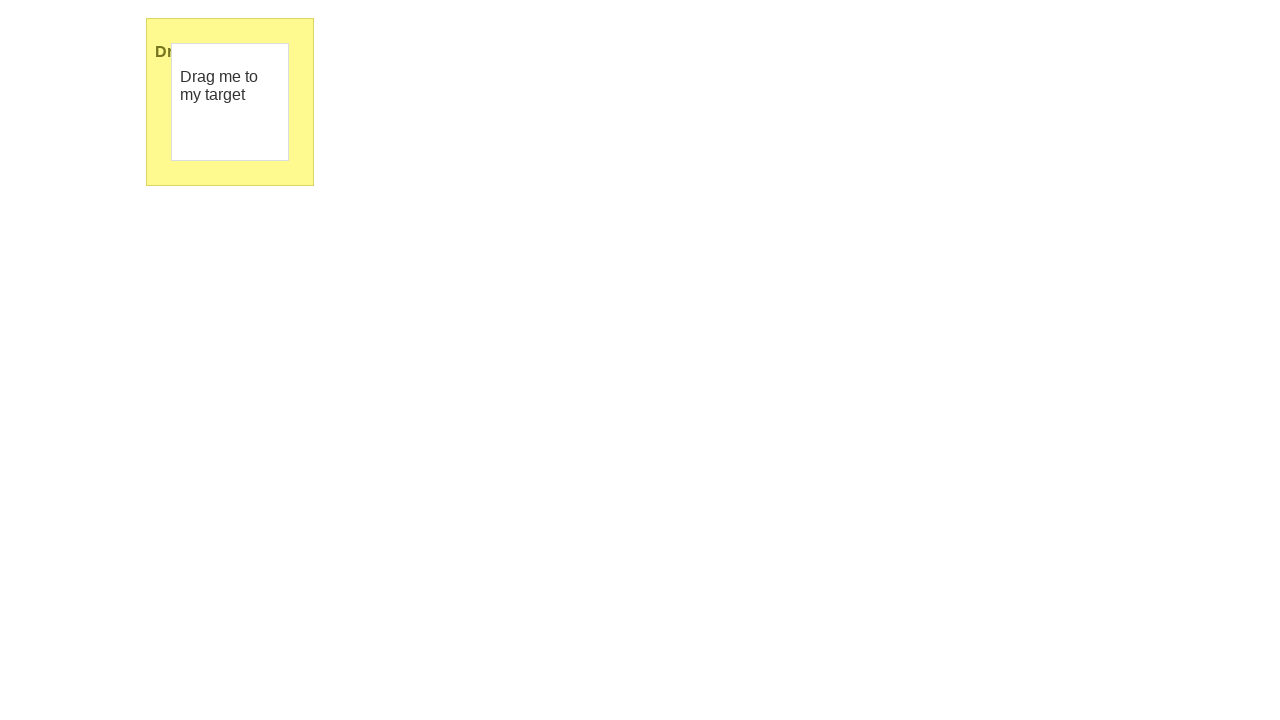